Tests navigation functionality by clicking a link, verifying the page title, navigating back, and verifying the original page title

Starting URL: https://practice.cydeo.com

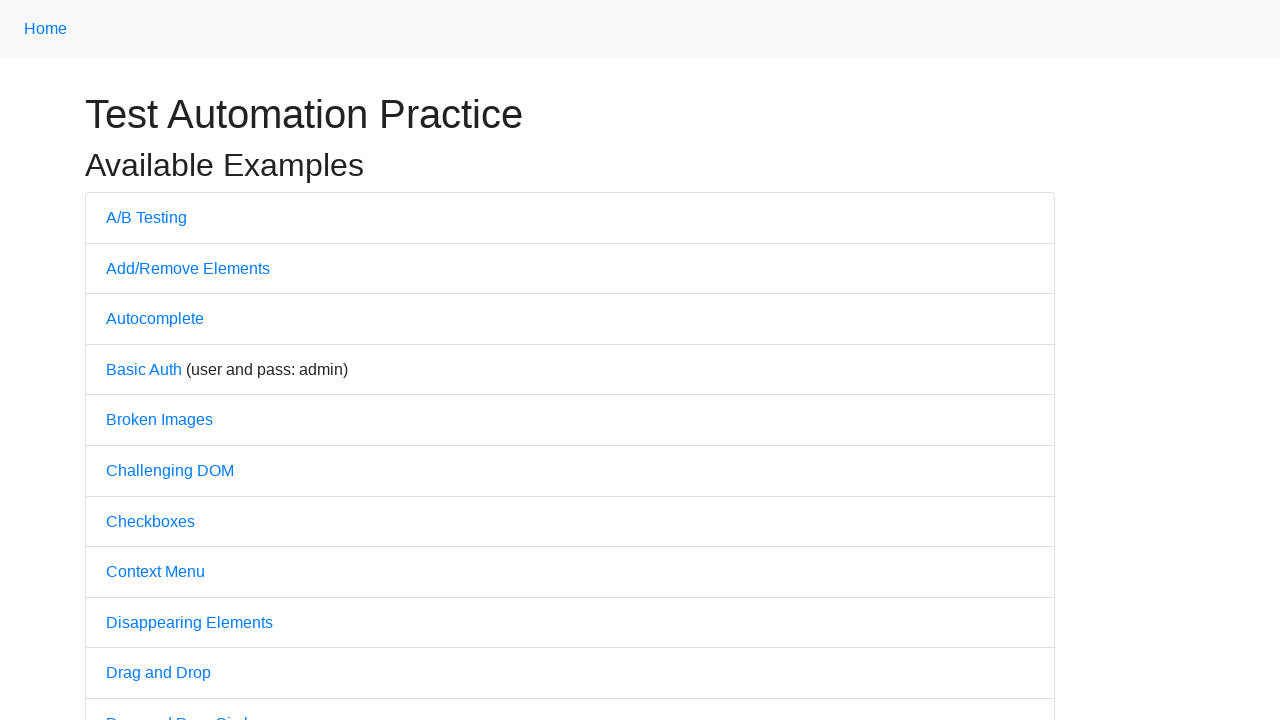

Clicked on 'A/B Testing' link at (146, 217) on text=A/B Testing
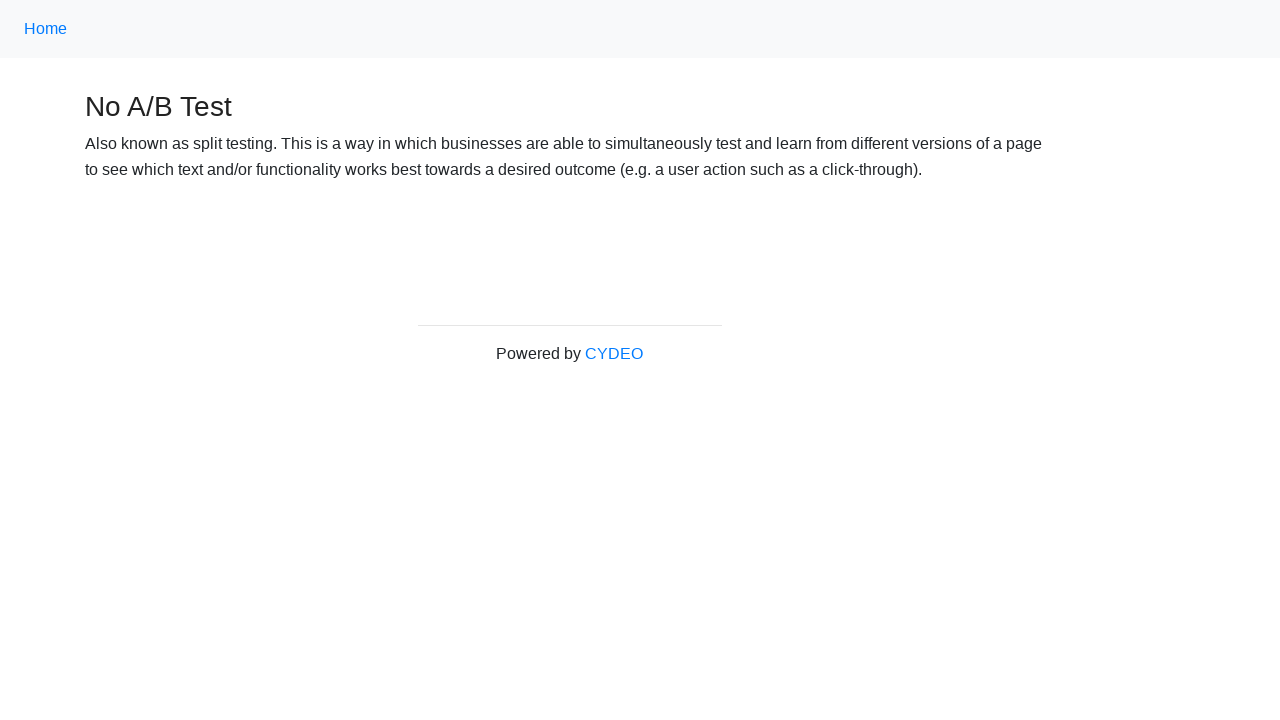

Verified page title is 'No A/B Test'
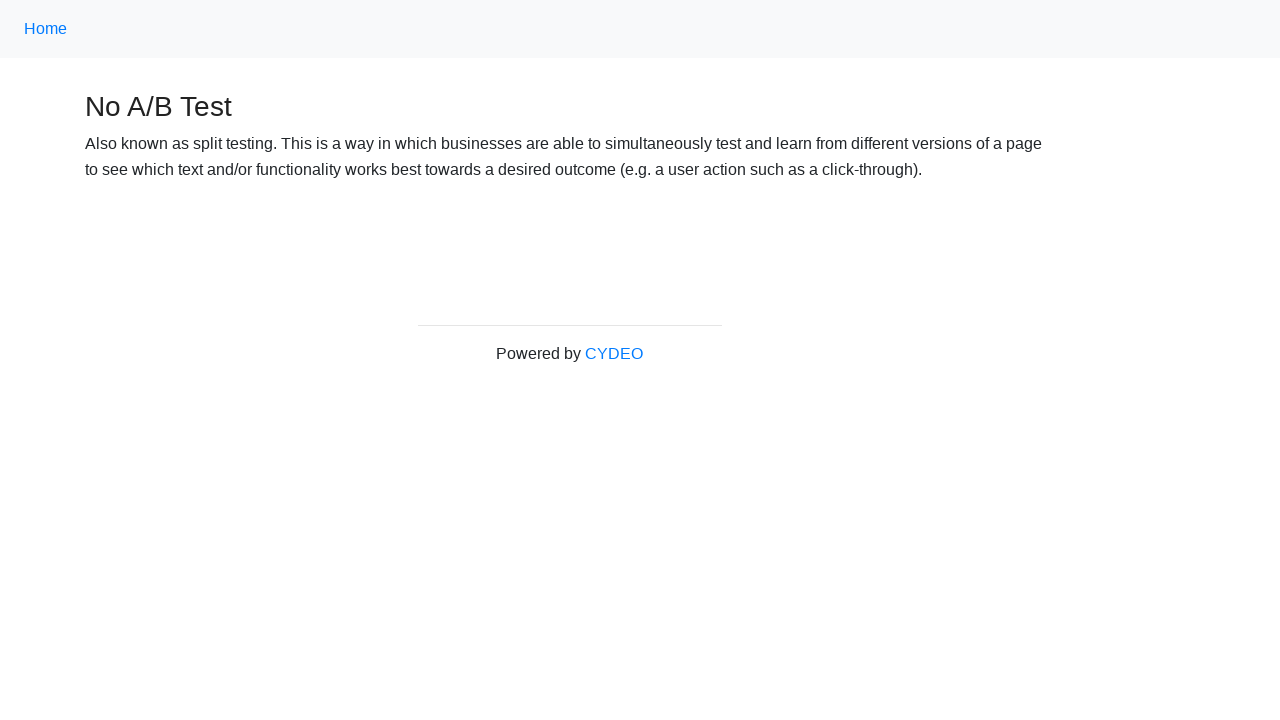

Navigated back to home page
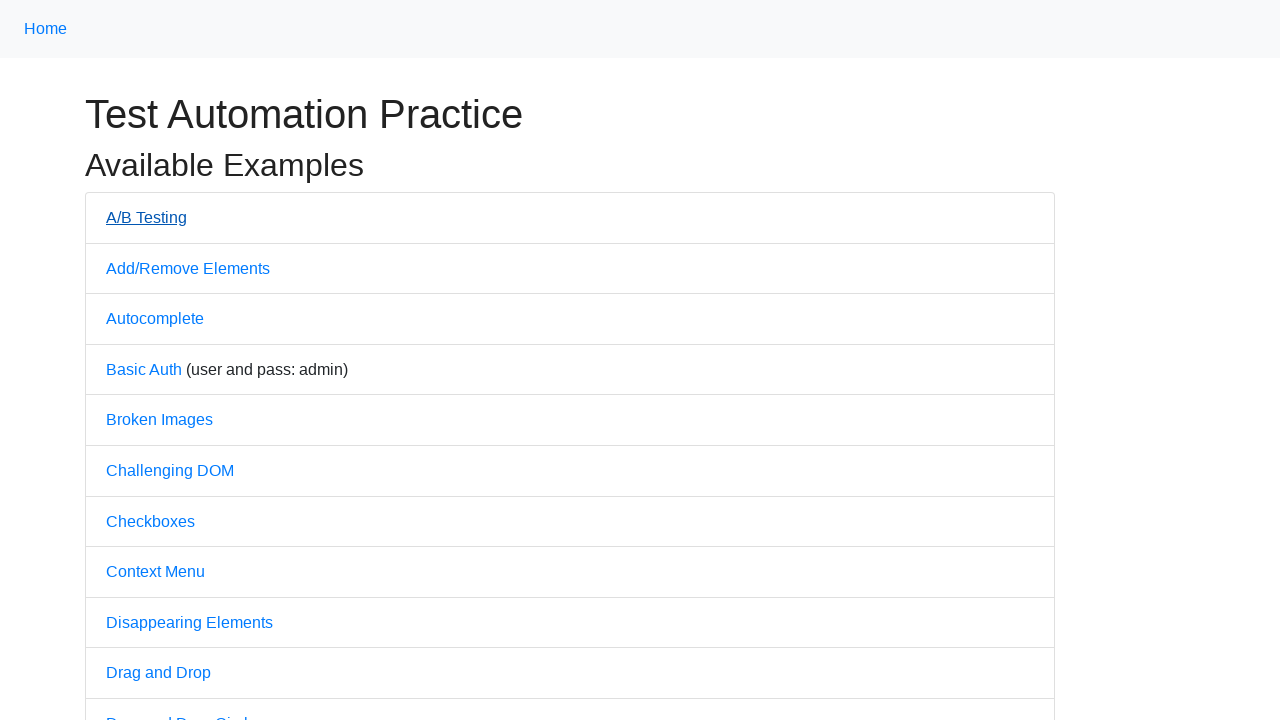

Verified original page title is 'Practice'
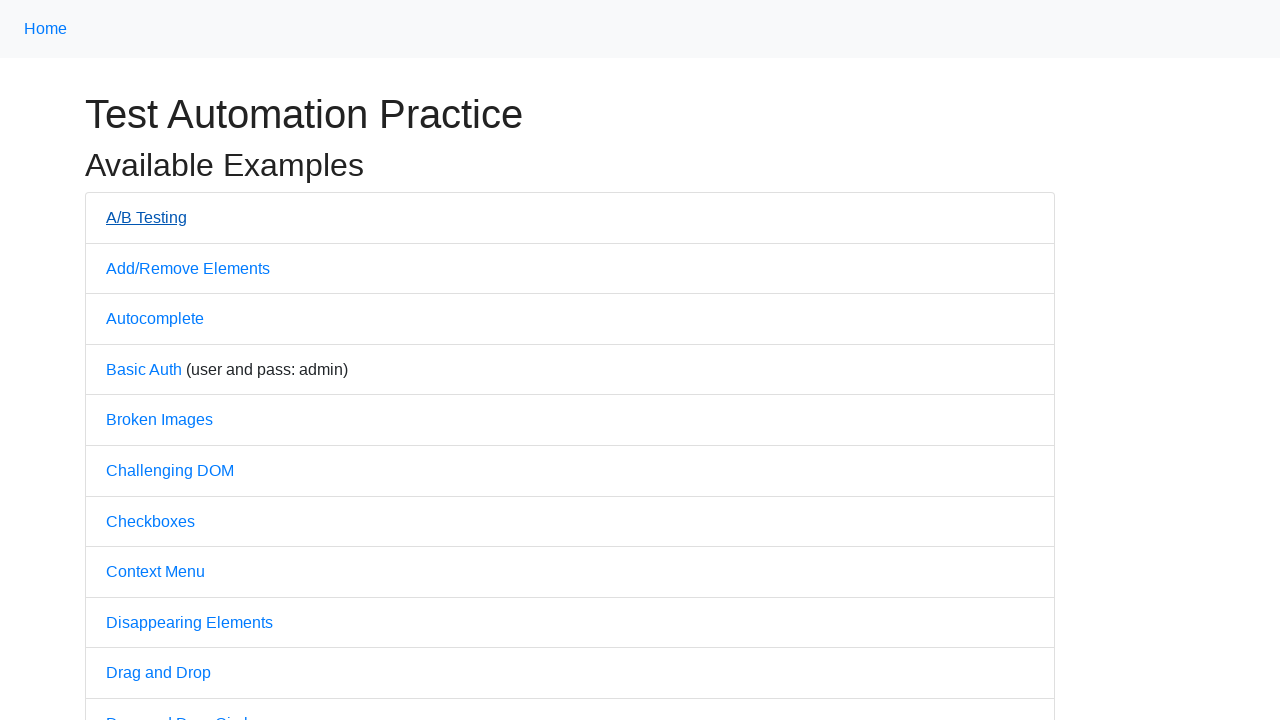

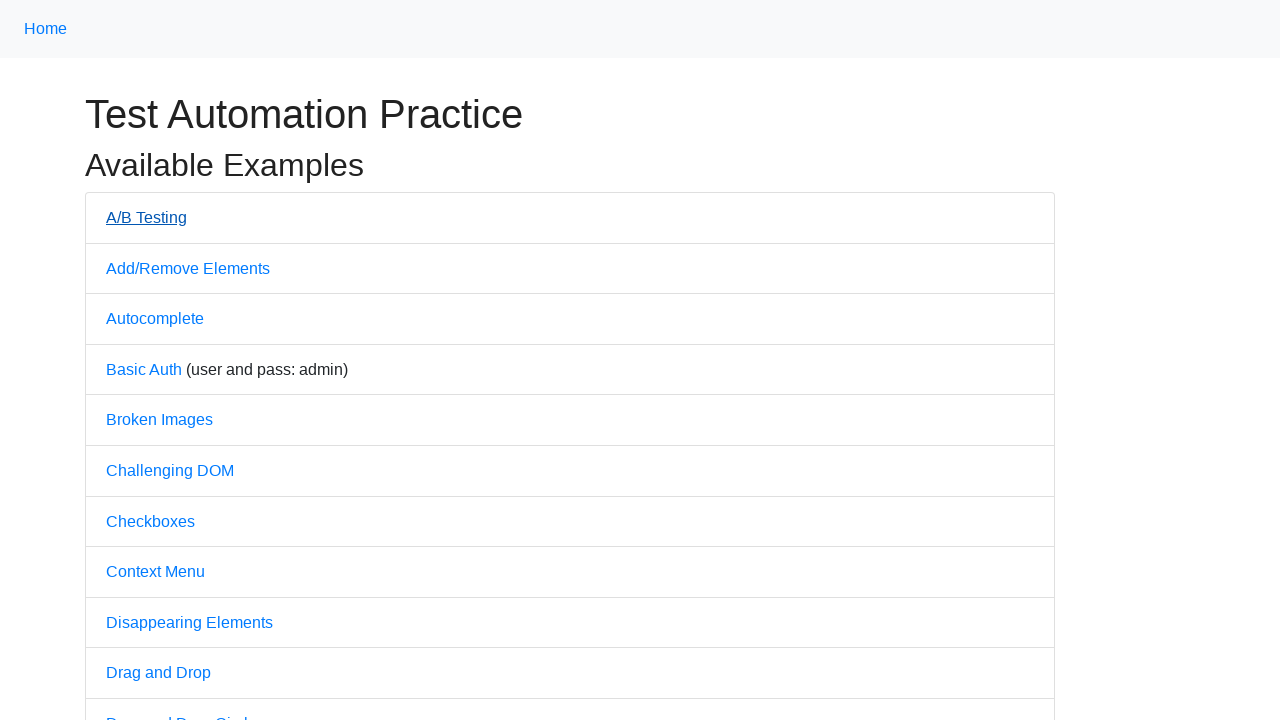